Tests adding two speaker products to cart and removing one item from the cart via the cart menu dropdown

Starting URL: https://www.advantageonlineshopping.com/#/

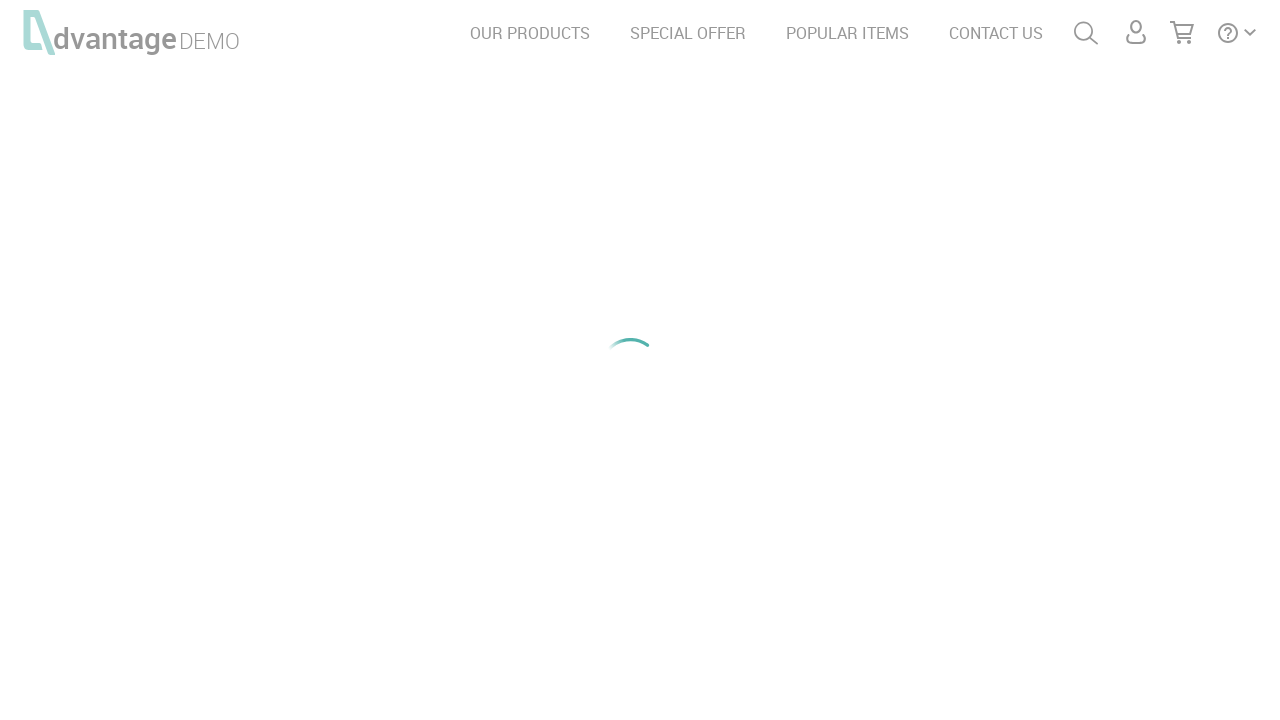

Clicked on speakers category at (218, 206) on #speakersImg
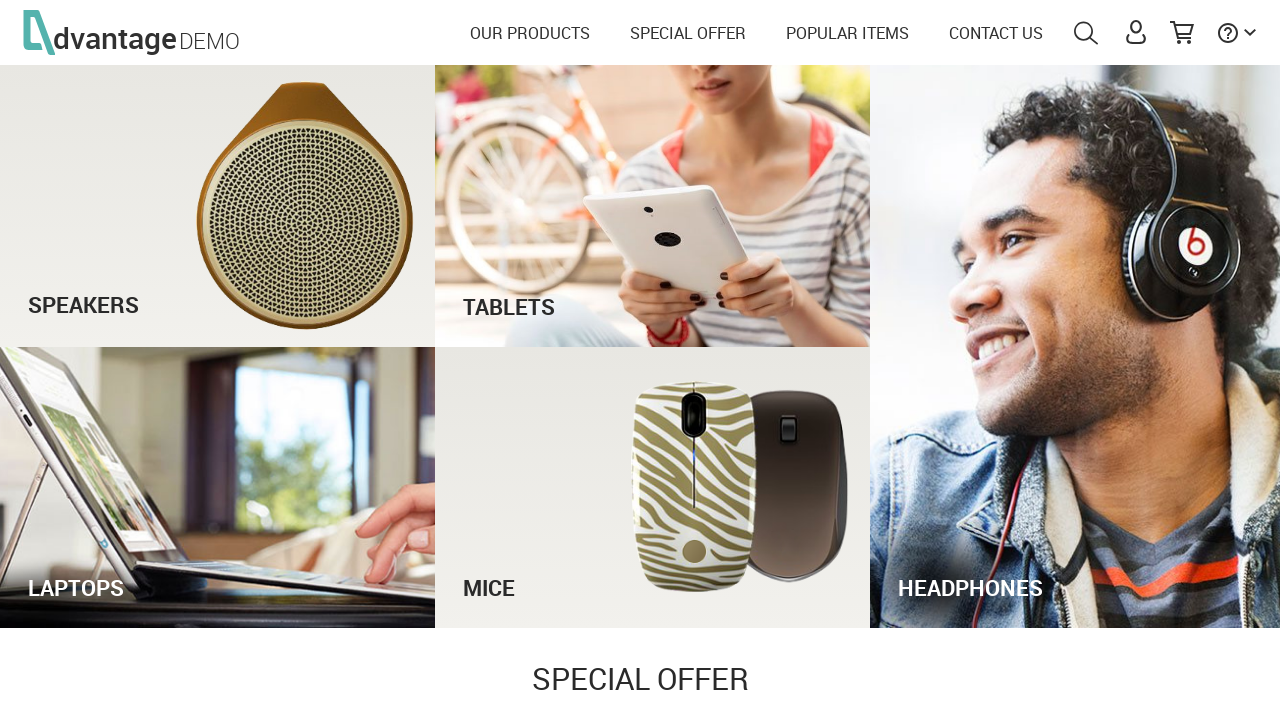

Products loaded in speakers category
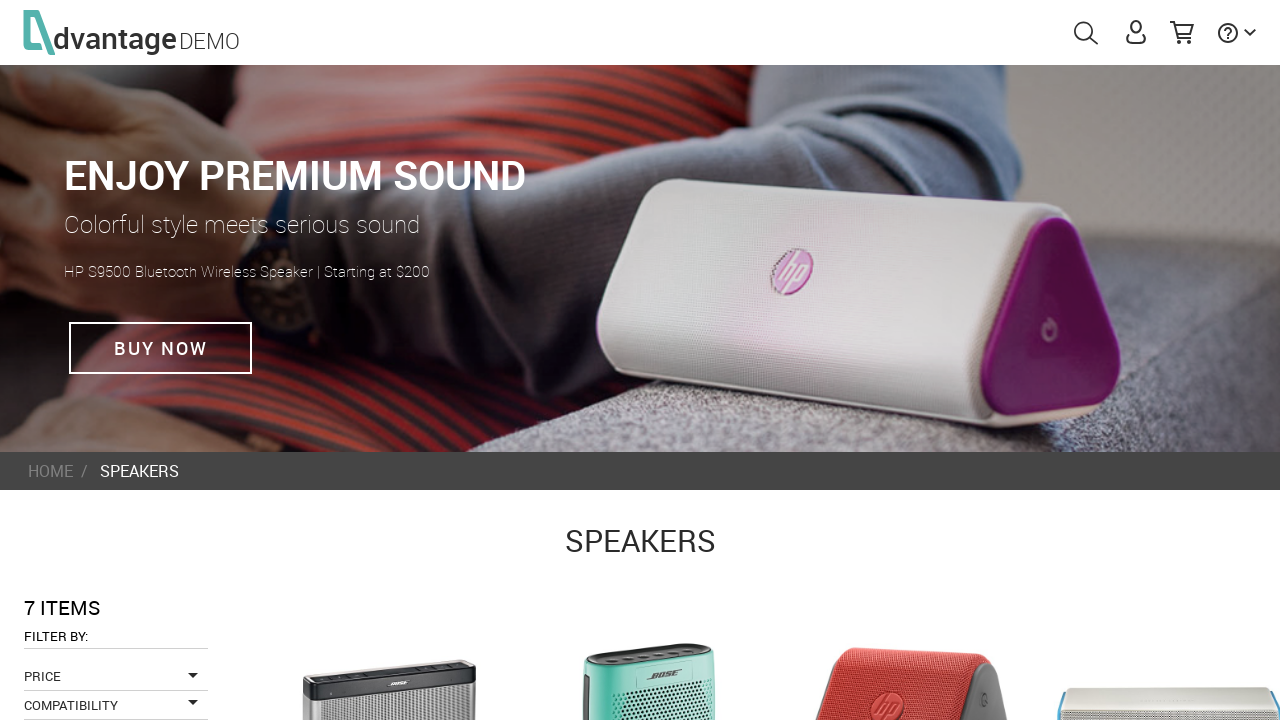

Clicked on first speaker product at (389, 633) on .imgProduct >> nth=0
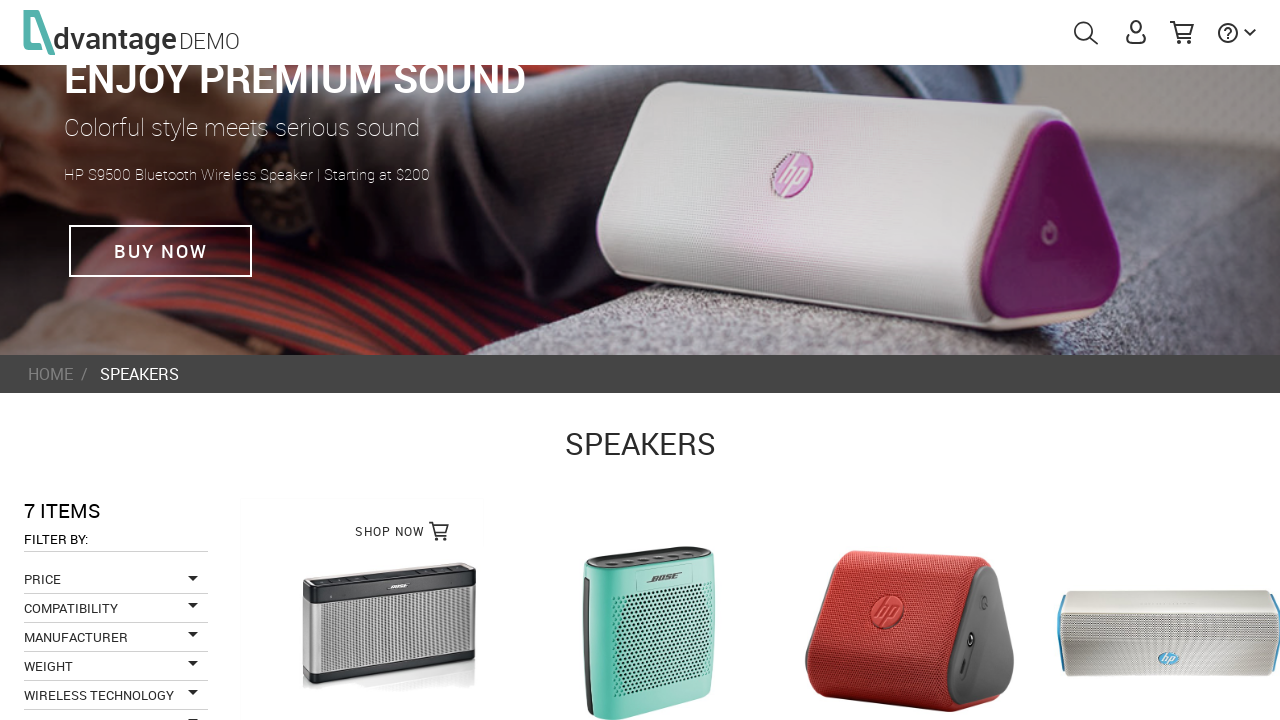

Add to cart button appeared for first speaker
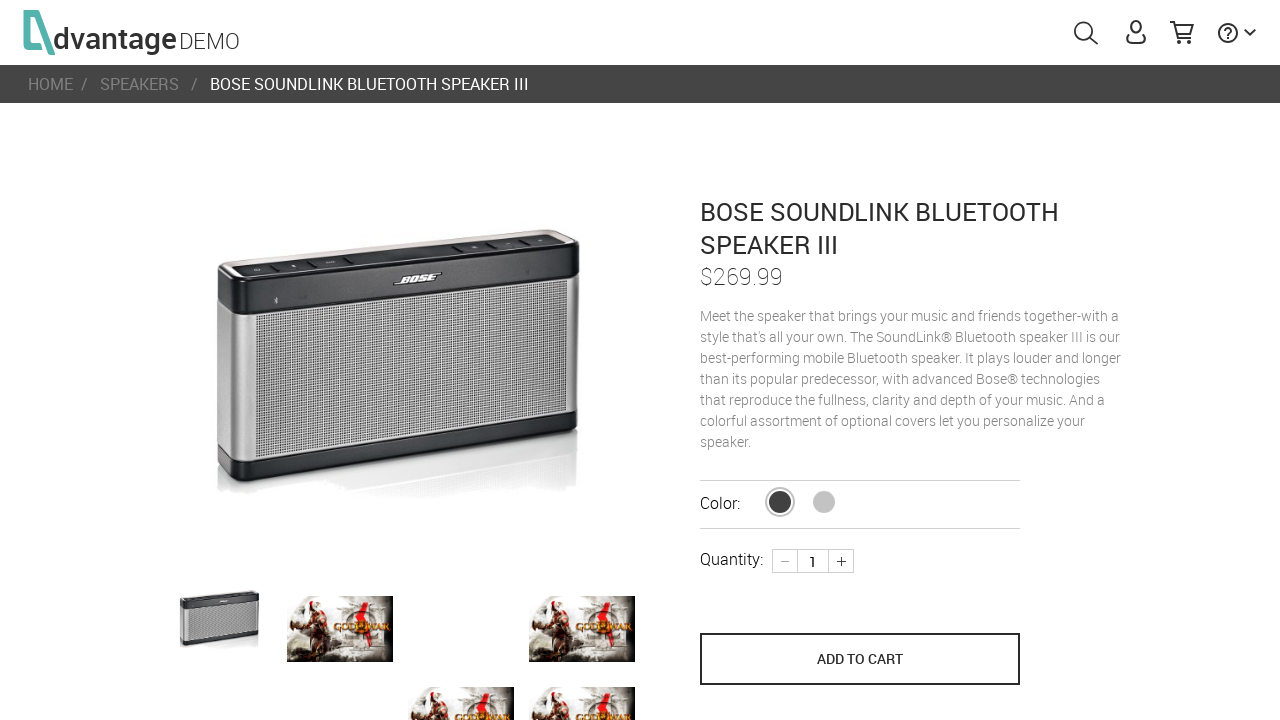

Clicked add to cart button for first speaker at (860, 659) on [name='save_to_cart']
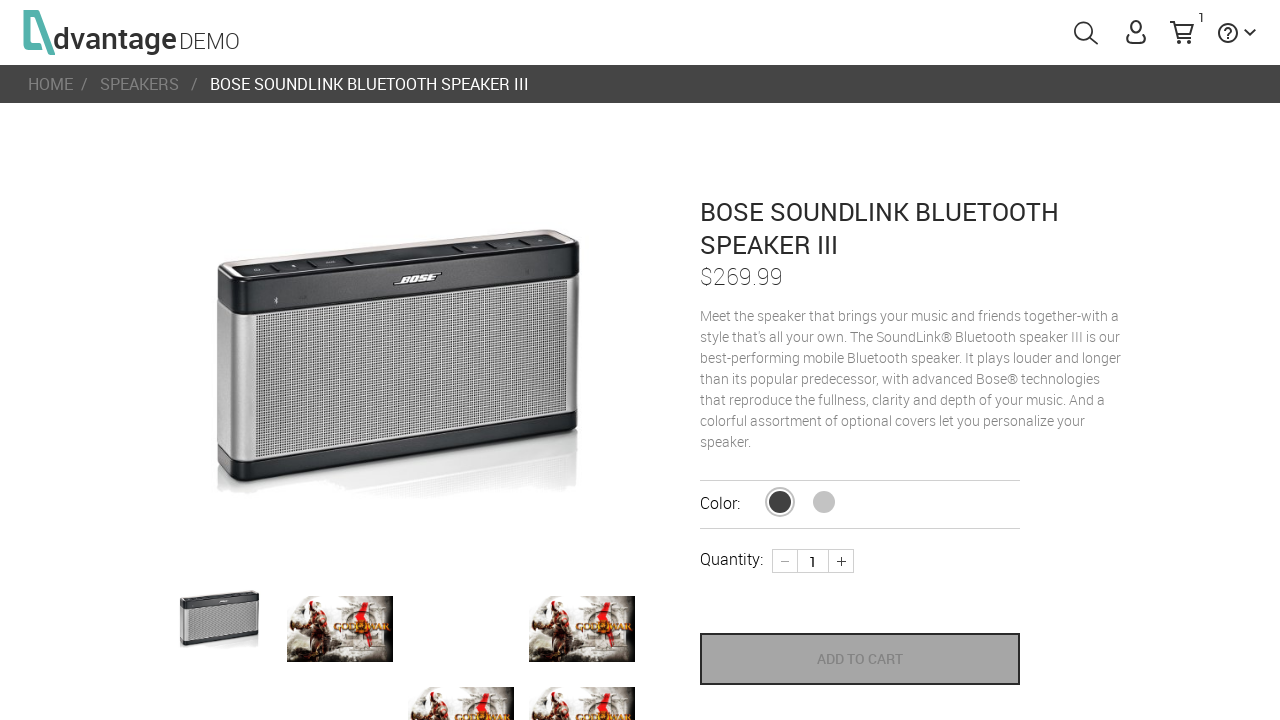

Navigated back to speakers category
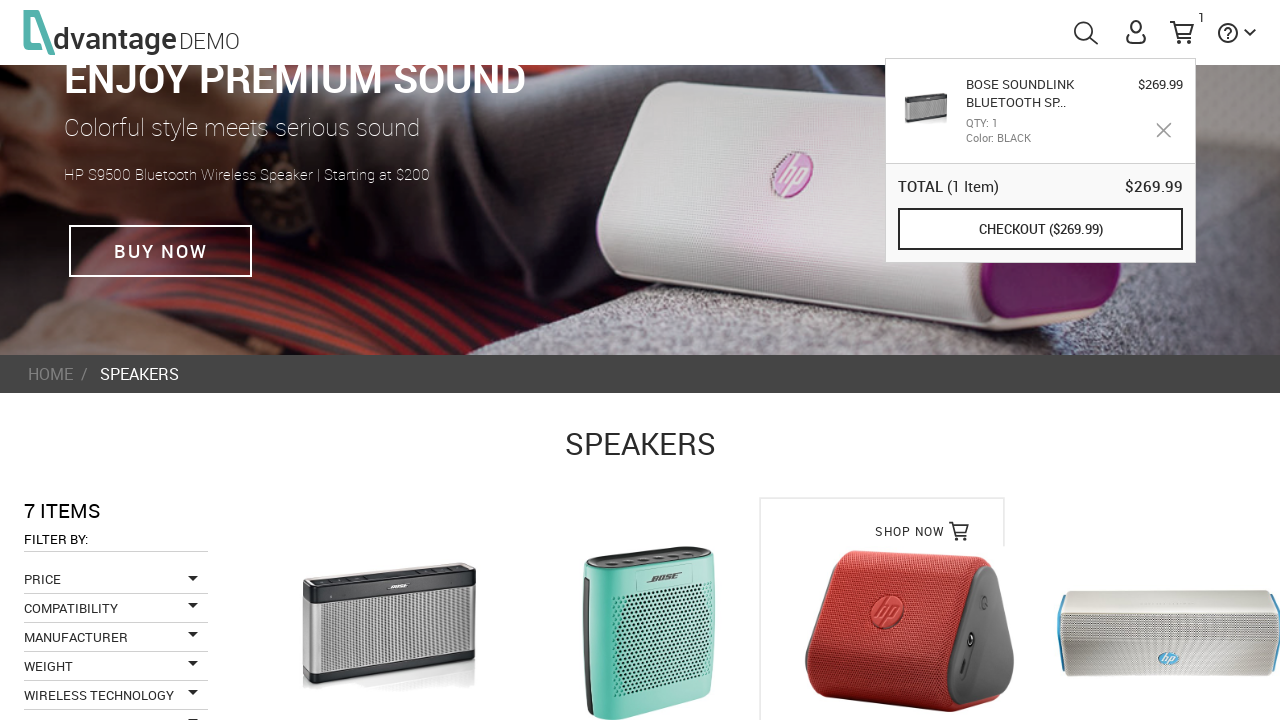

Products reloaded in speakers category
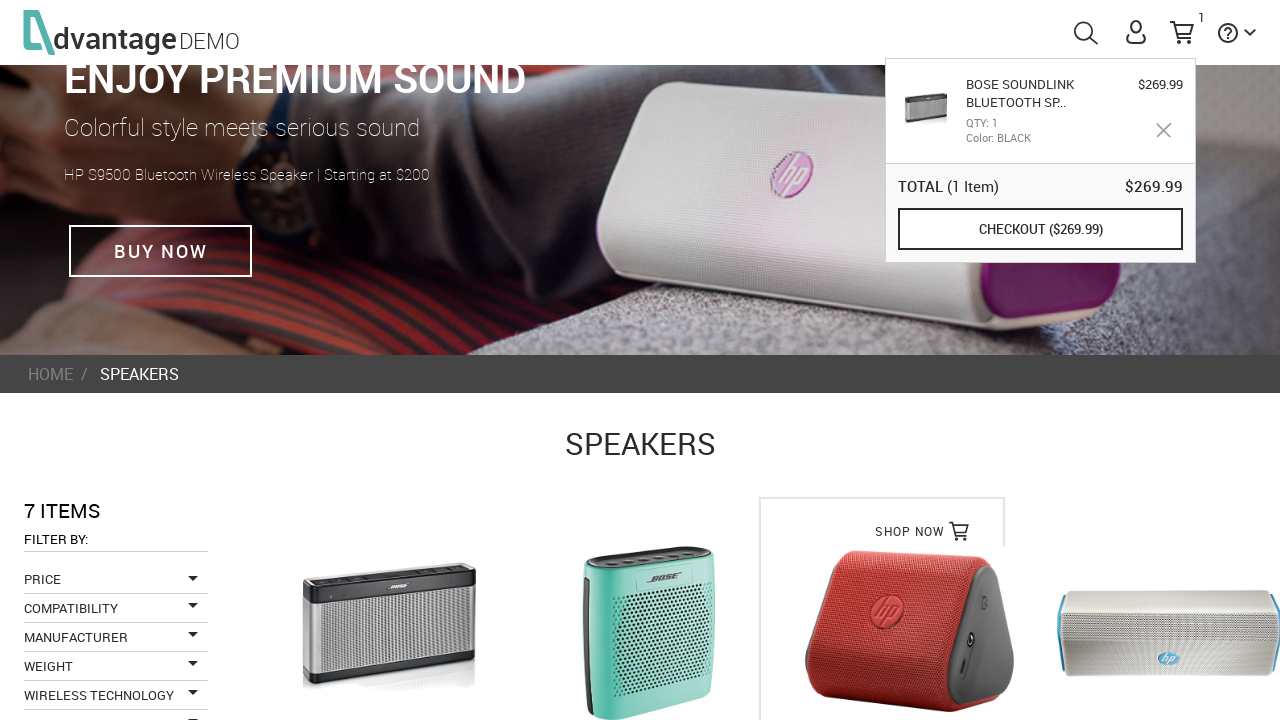

Clicked on second speaker product at (650, 633) on .imgProduct >> nth=1
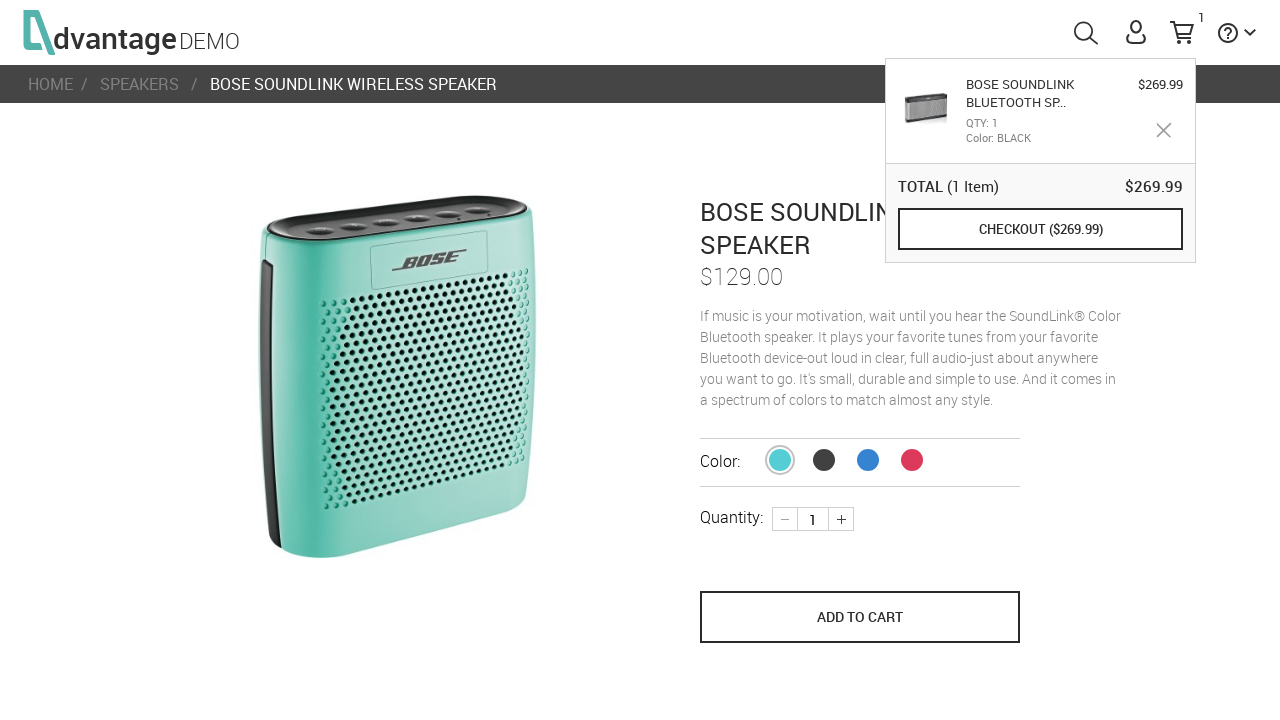

Add to cart button appeared for second speaker
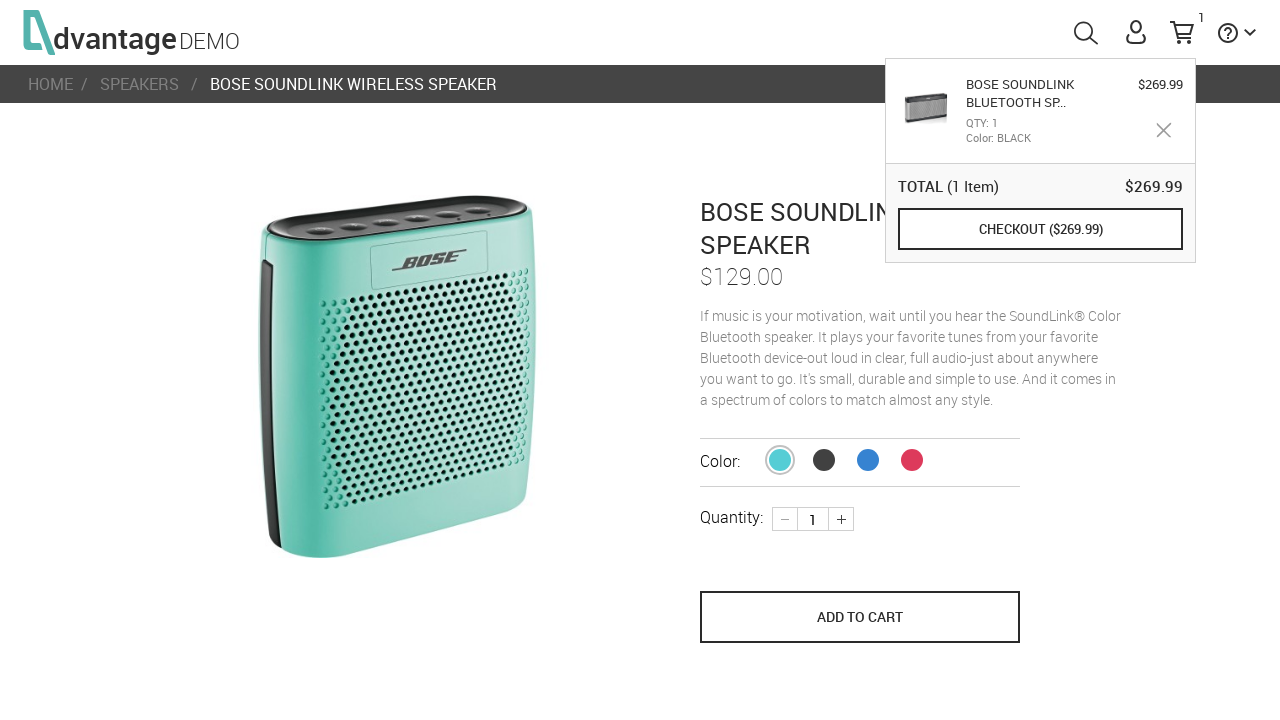

Clicked add to cart button for second speaker at (860, 617) on [name='save_to_cart']
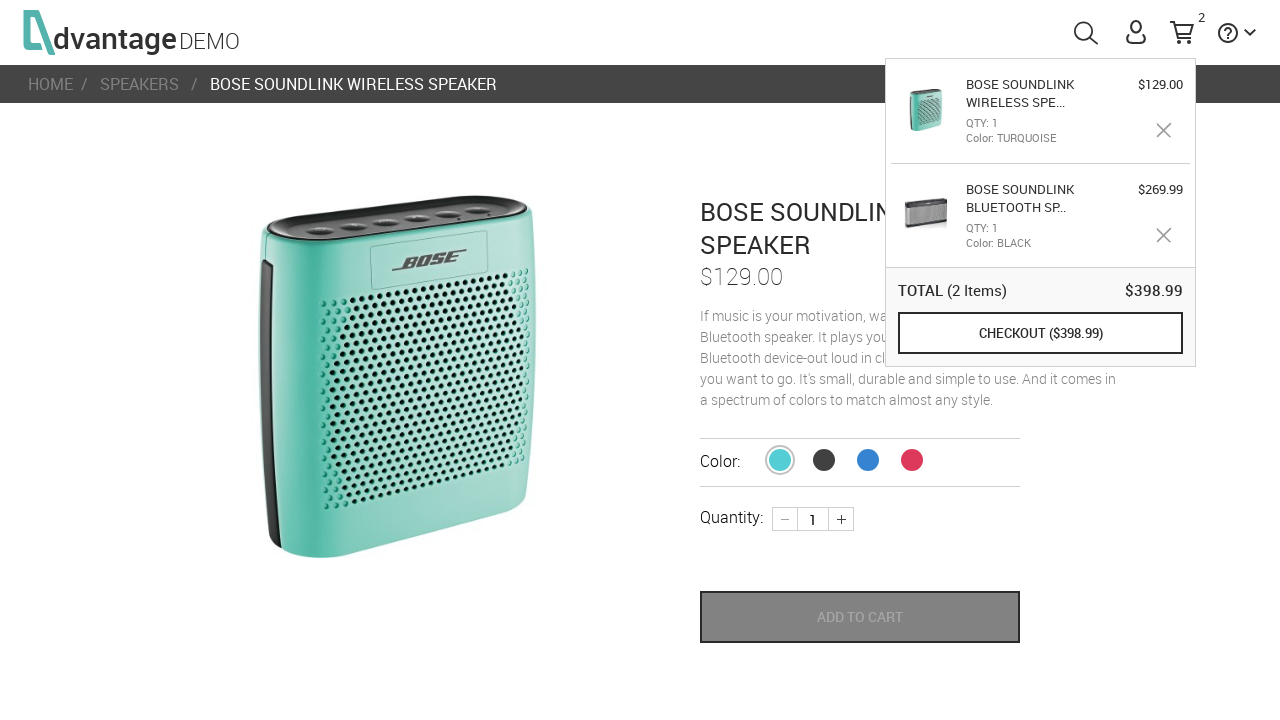

Hovered over cart menu dropdown at (1182, 32) on #menuCart
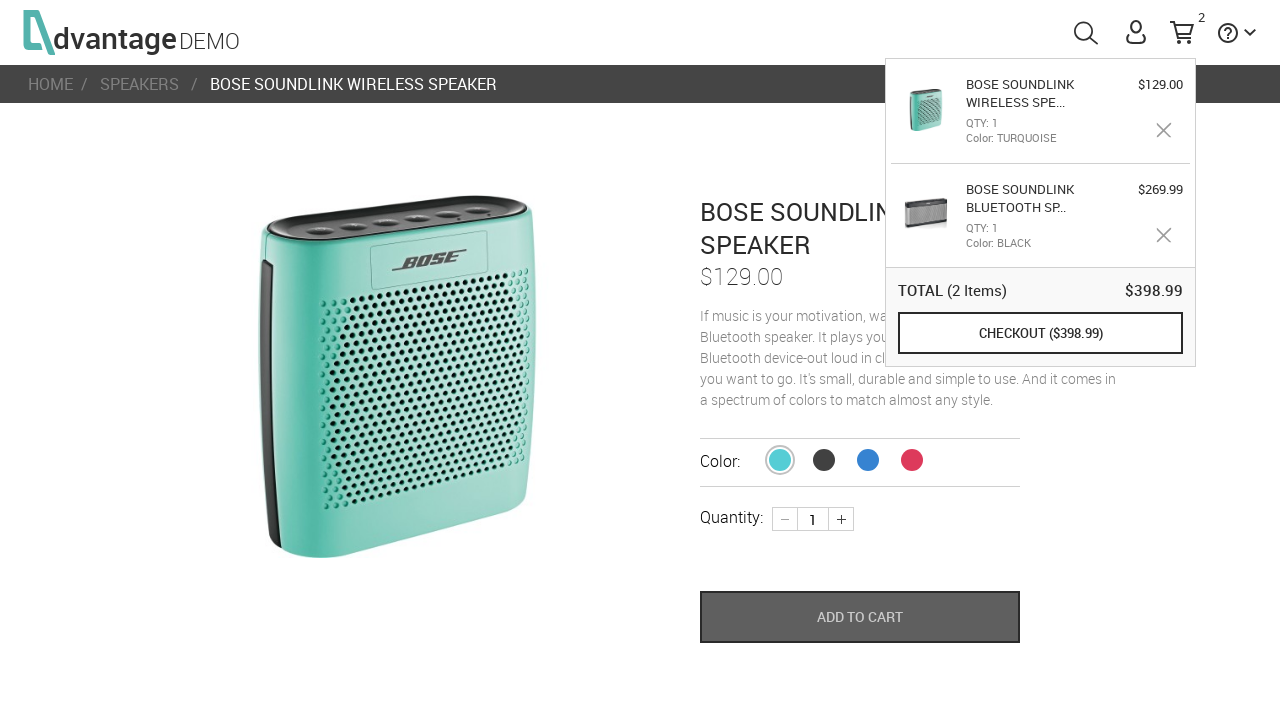

Cart dropdown menu displayed with items
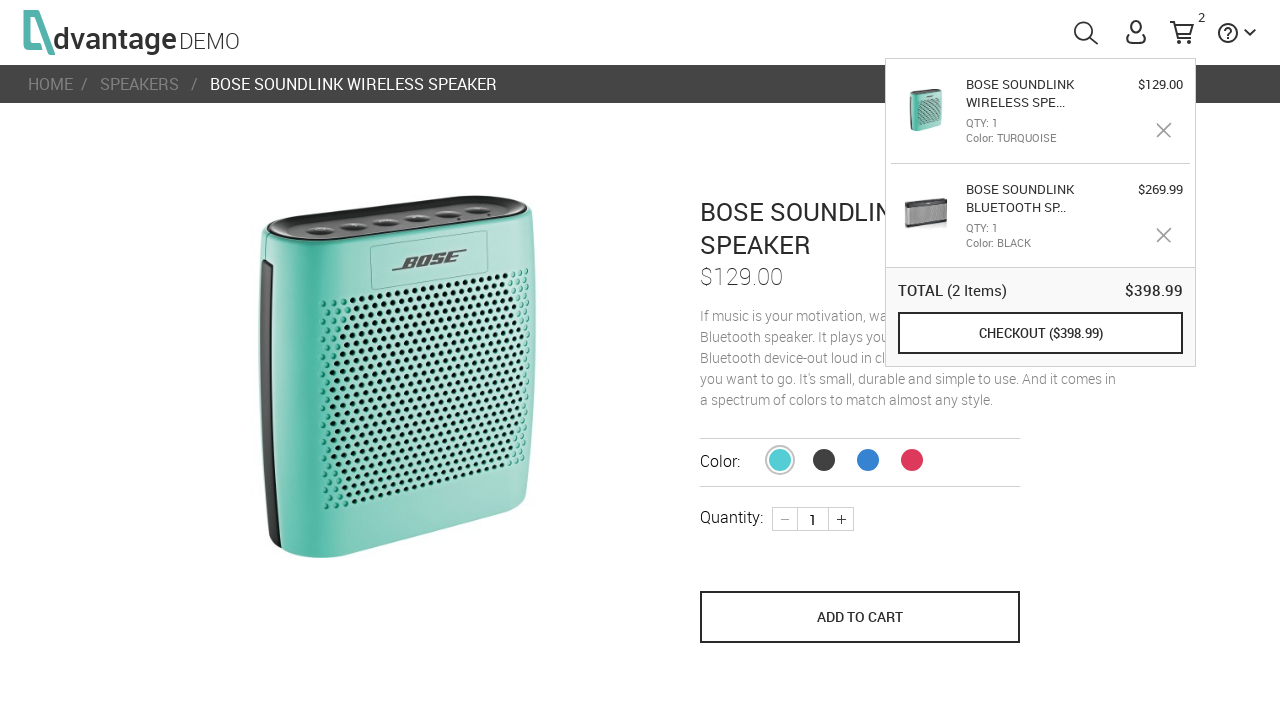

Clicked remove button to delete first speaker from cart at (1164, 130) on div.removeProduct.iconCss.iconX >> nth=0
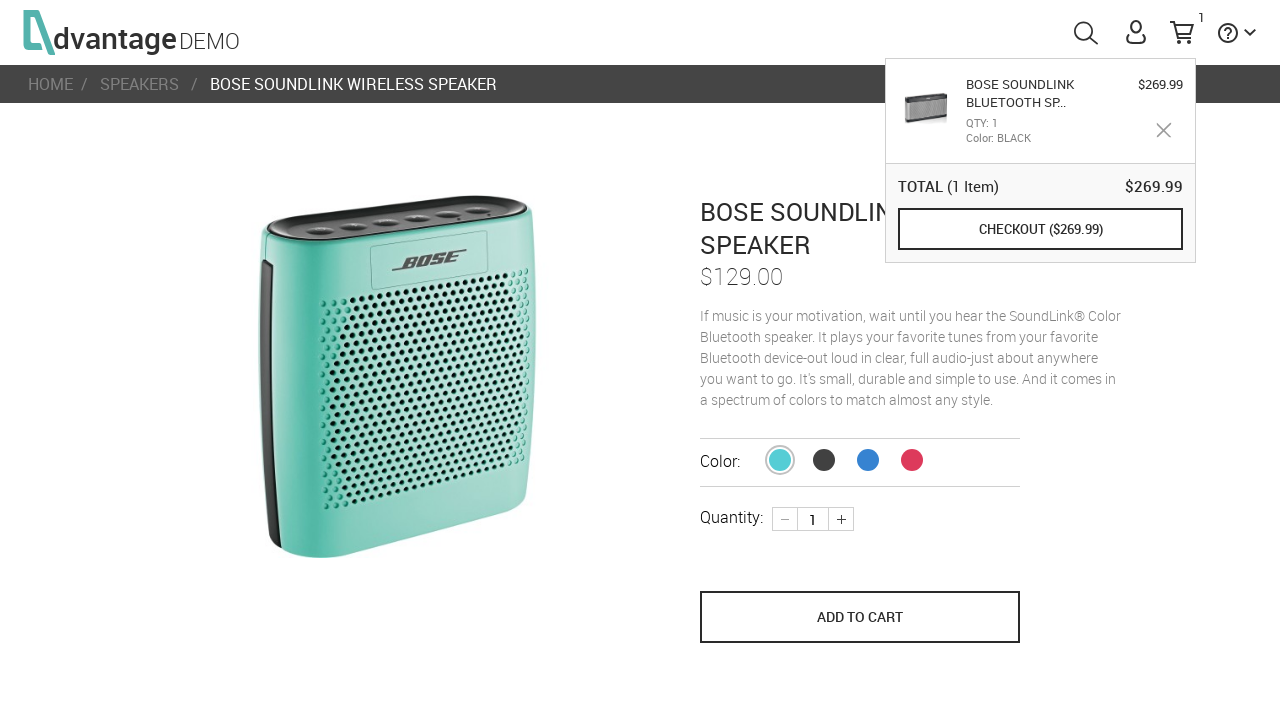

Cart updated after removing first speaker
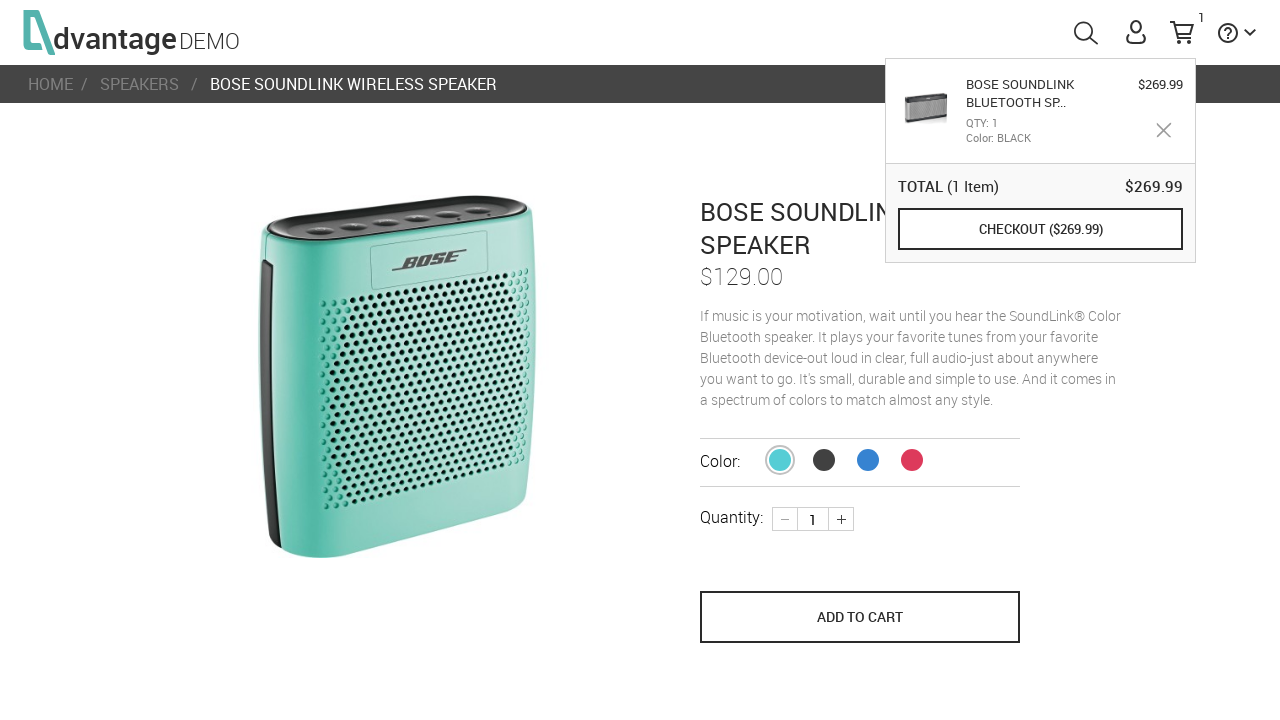

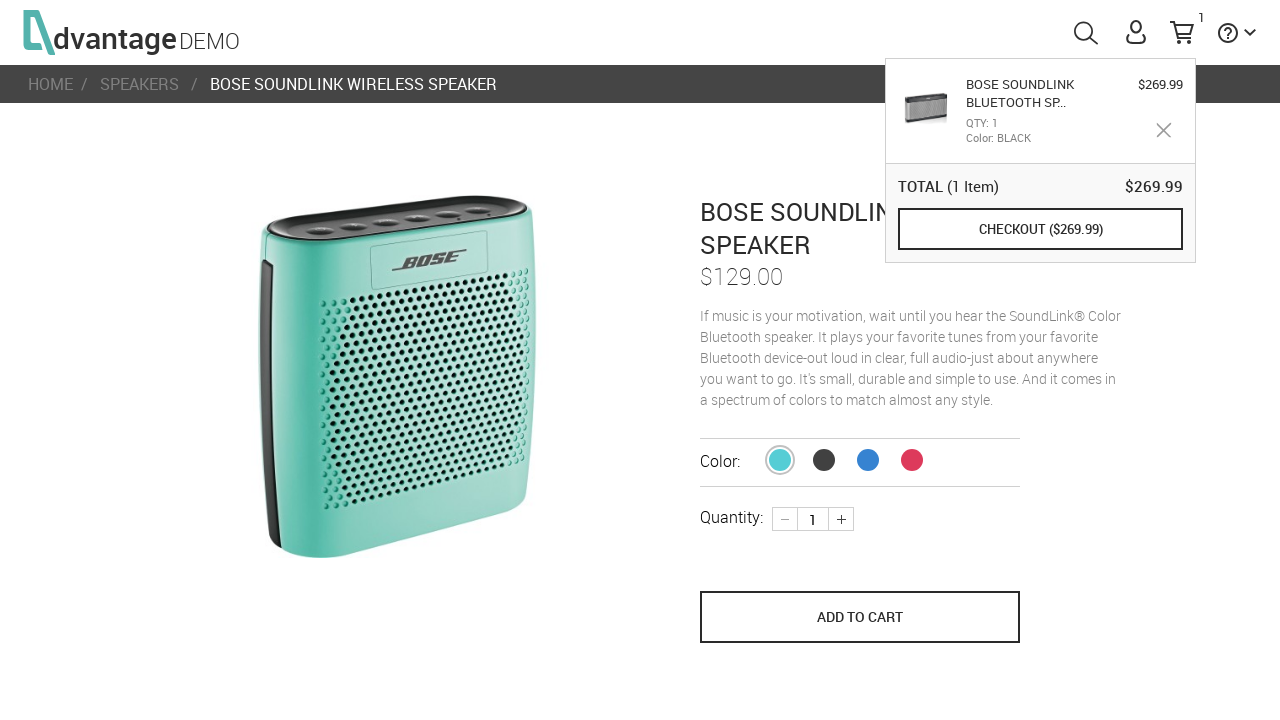